Navigates to a test application homepage and clicks on the "Students" navigation link to access the students page.

Starting URL: https://gravitymvctestapplication.azurewebsites.net/

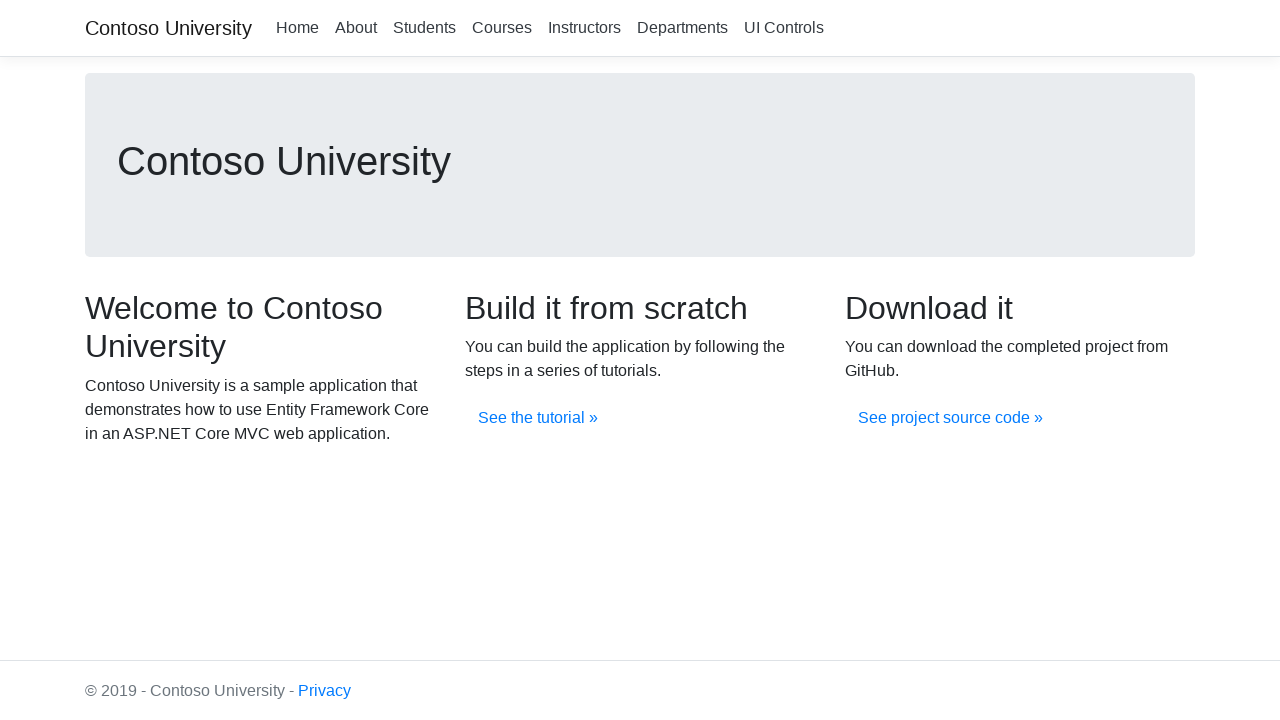

Clicked on the Students navigation link at (424, 28) on xpath=//a[.='Students']
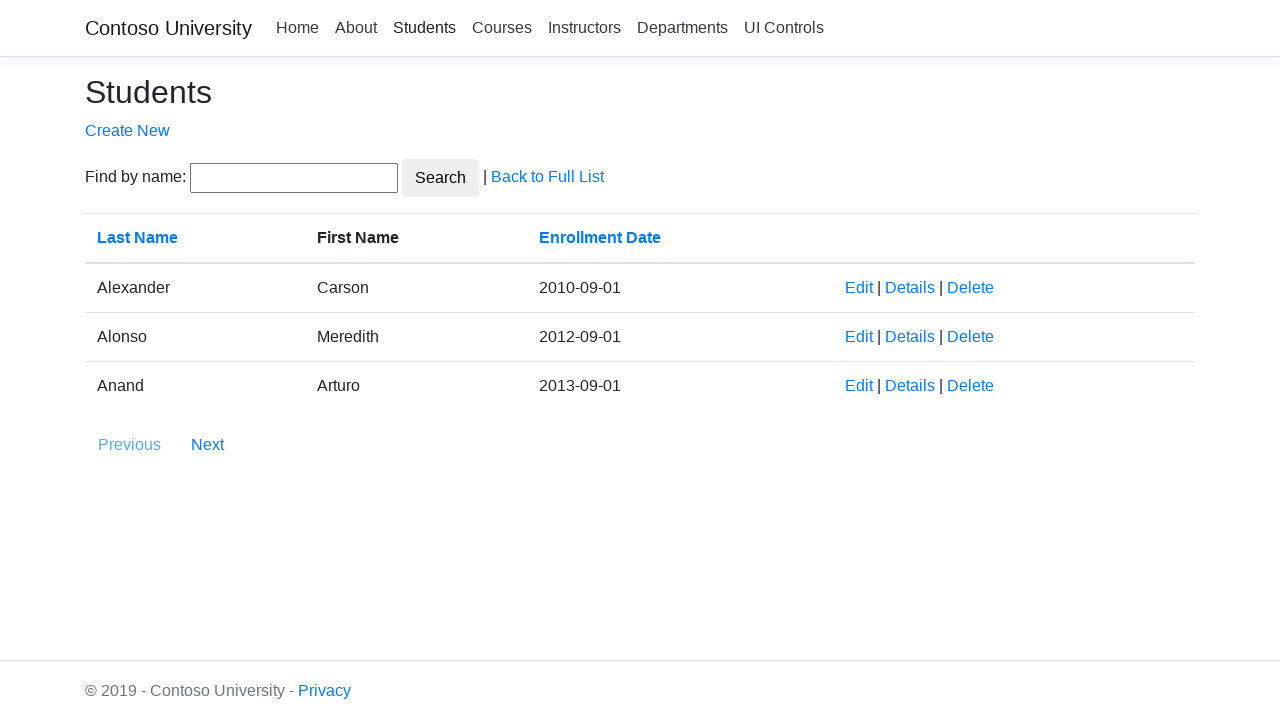

Navigation to Students page completed
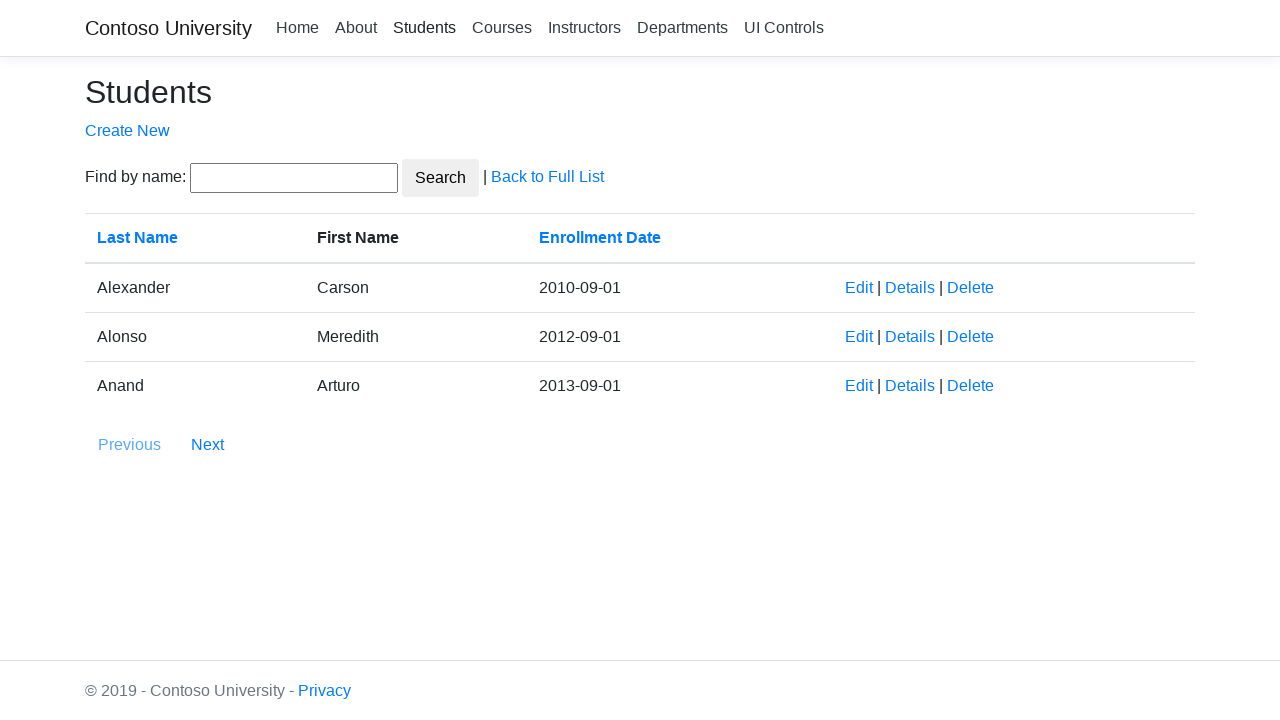

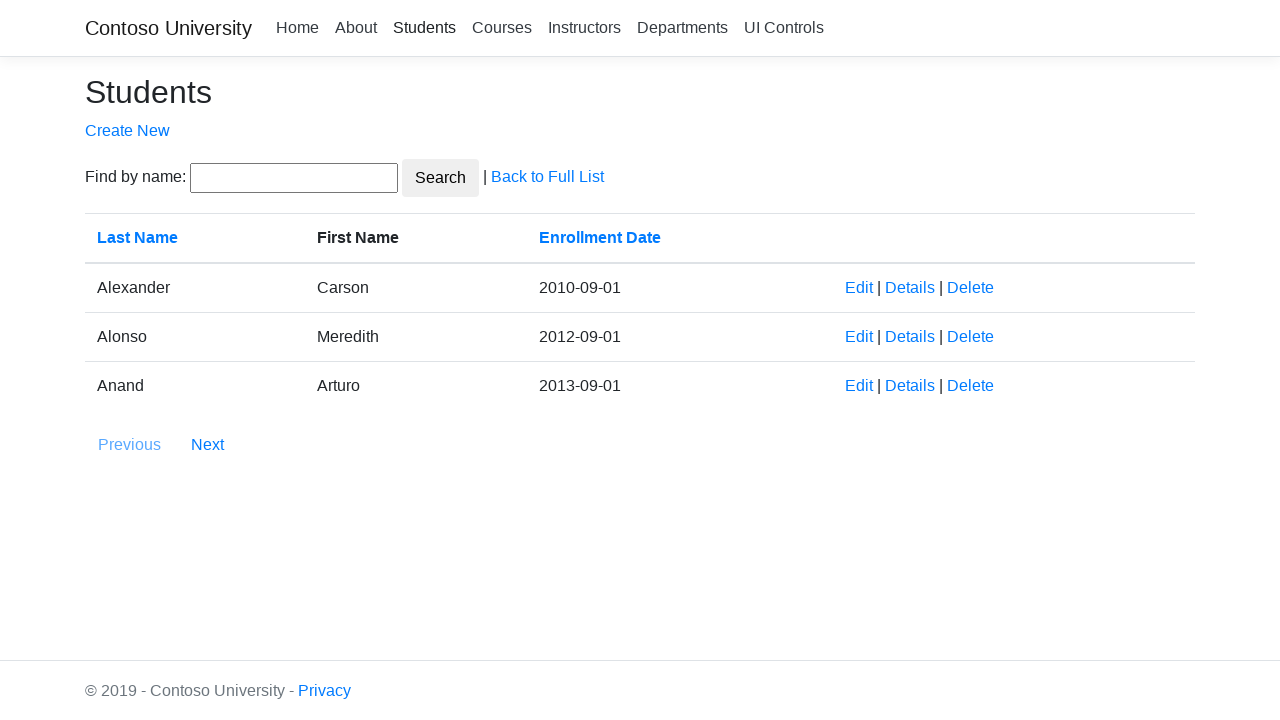